Tests filling out an example form on the Qxf2 tutorial page by entering name, email, and phone number, then clicking the submit button and verifying navigation to the redirect page.

Starting URL: http://qxf2.com/selenium-tutorial-main

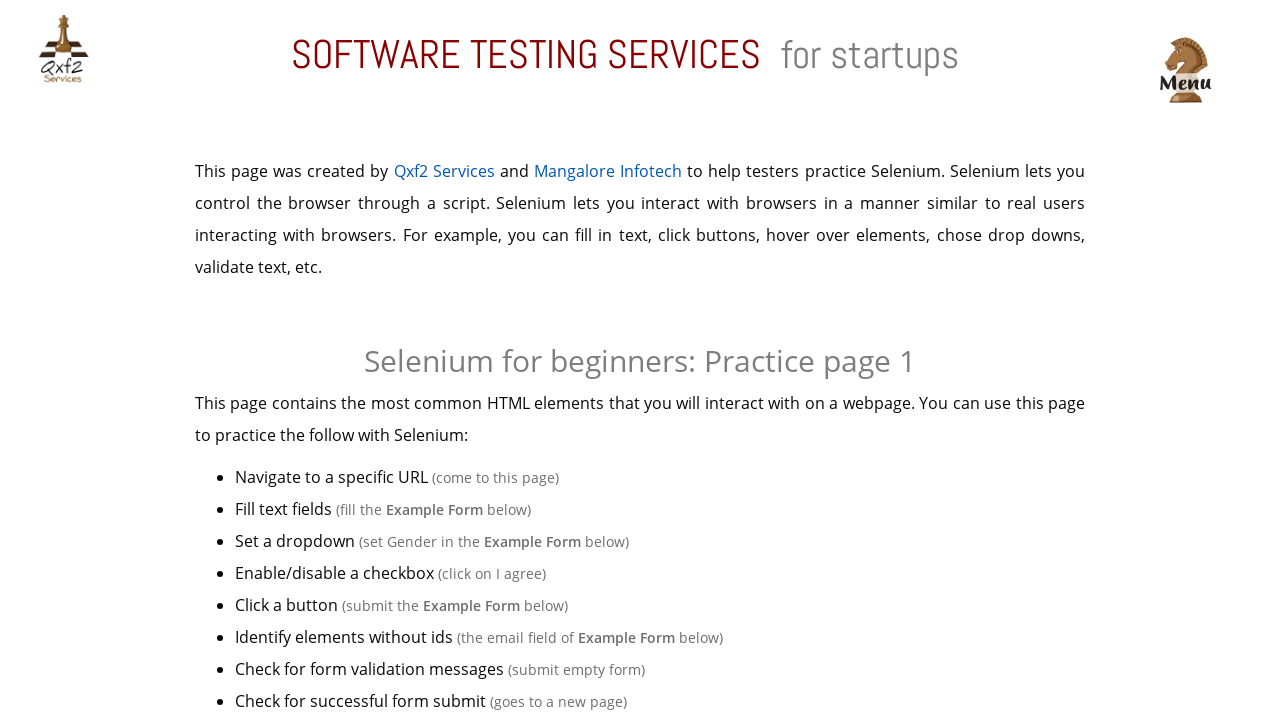

Filled name field with 'Marcus Thompson' on input#name
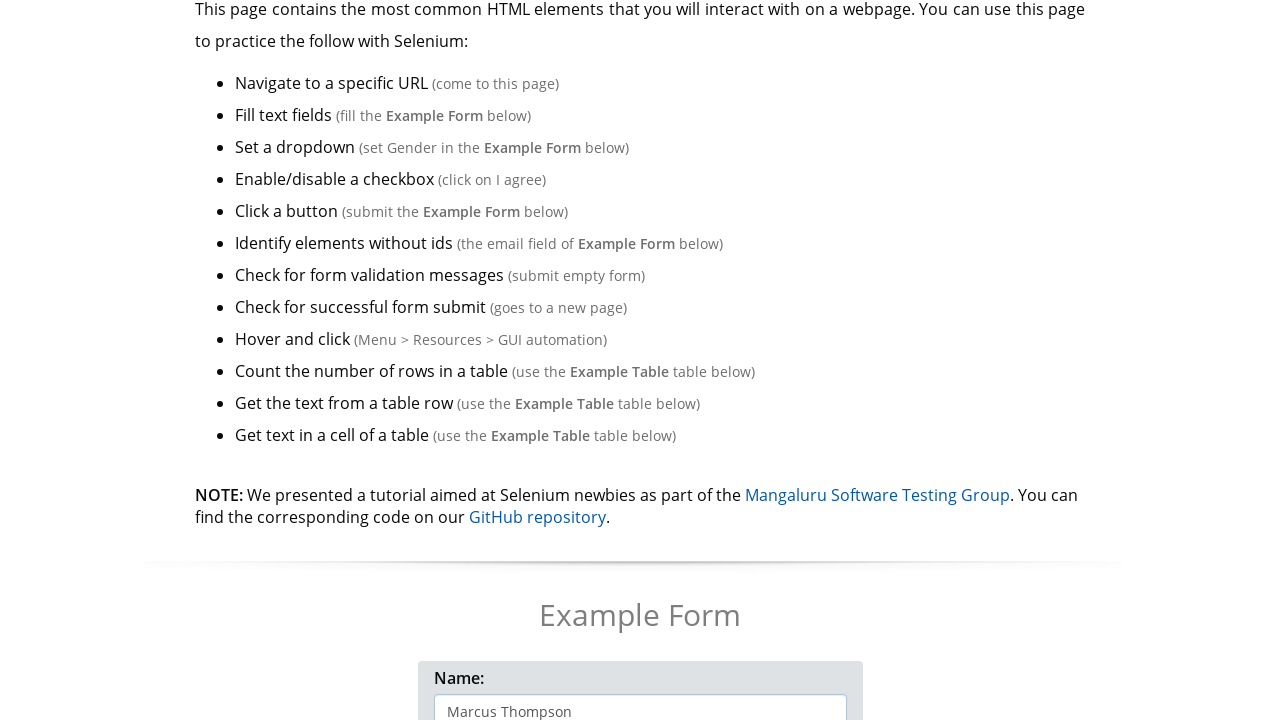

Filled email field with 'marcus.thompson@example.com' on input[name='email']
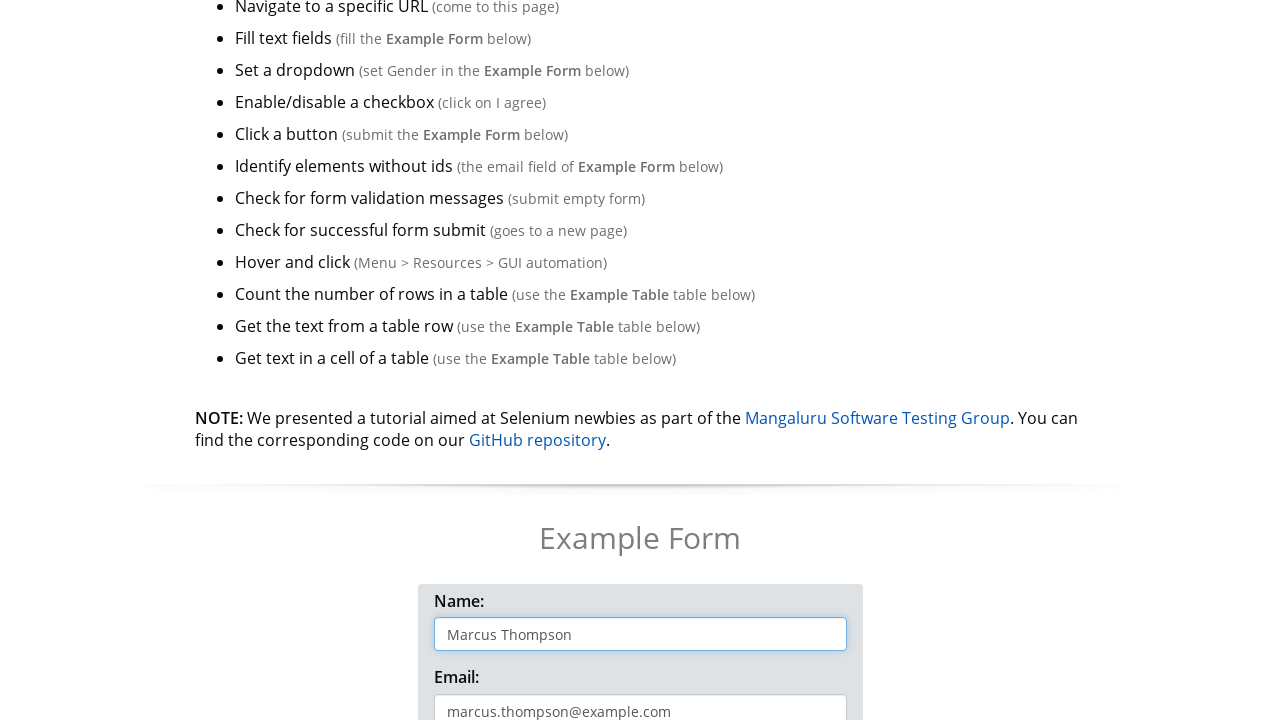

Filled phone number field with '5551234567' on input#phone
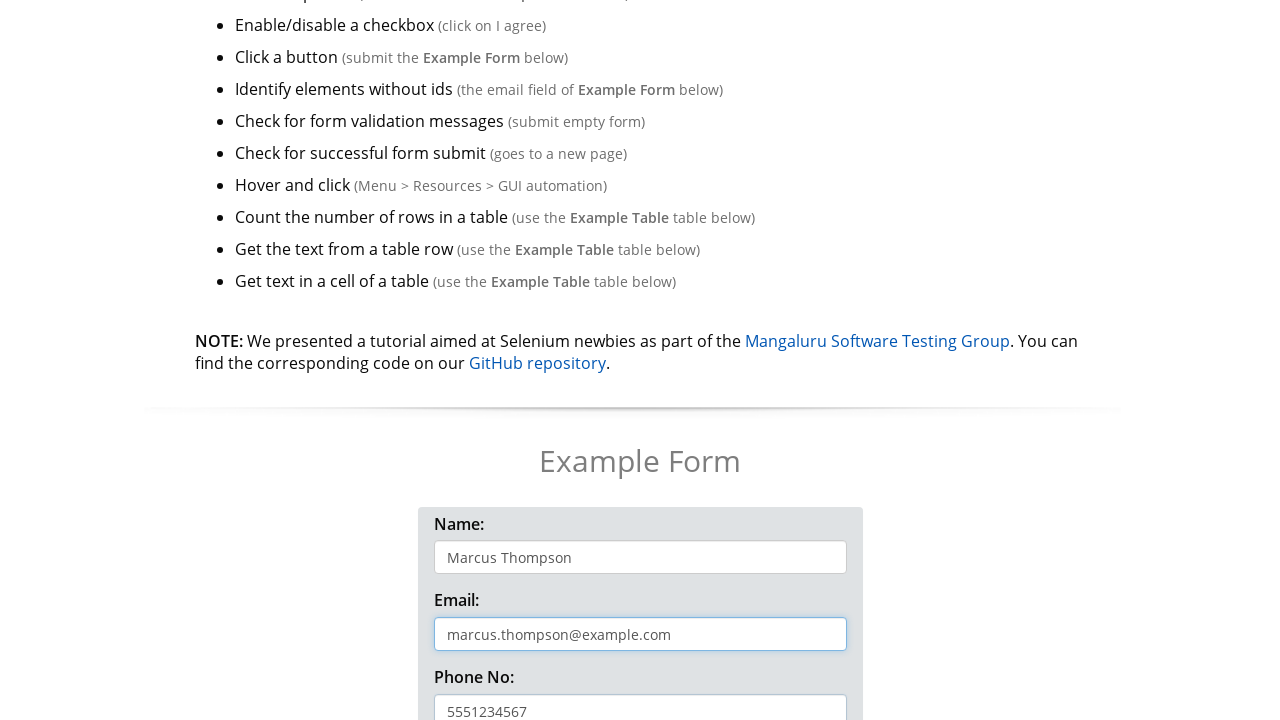

Clicked the 'Click me!' submit button at (640, 360) on button:has-text('Click me!')
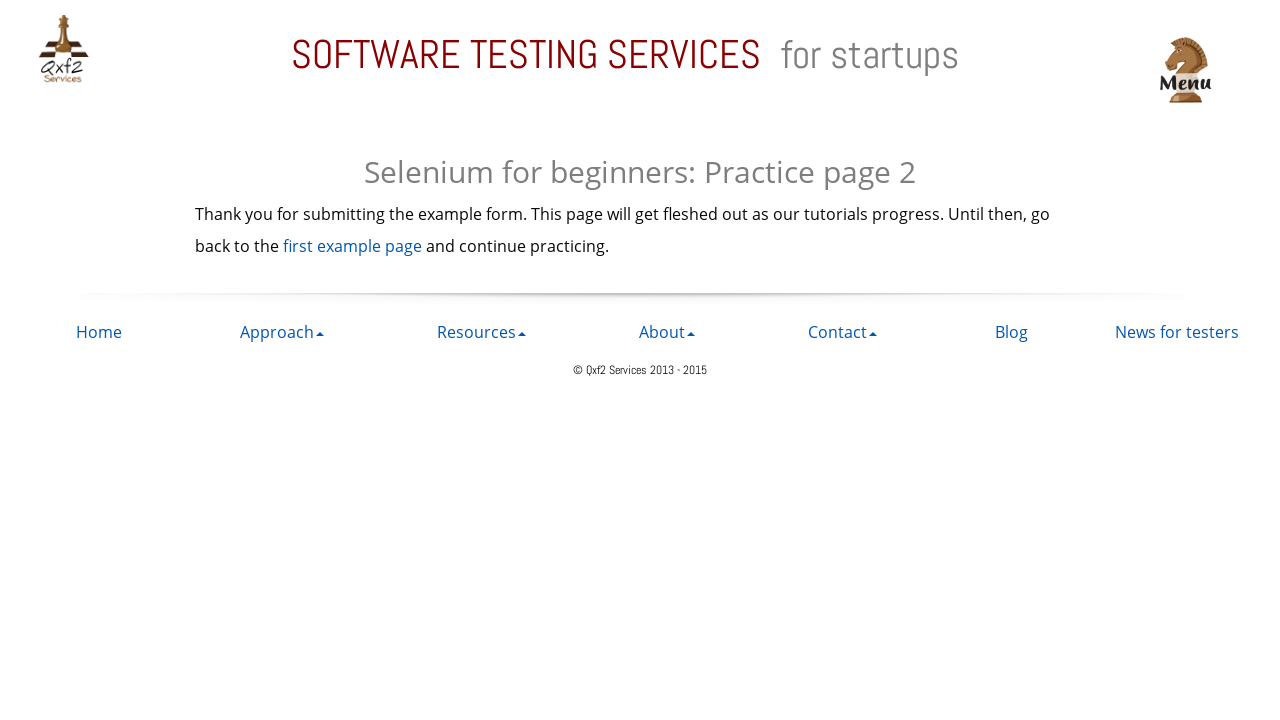

Navigated to selenium-tutorial-redirect page after form submission
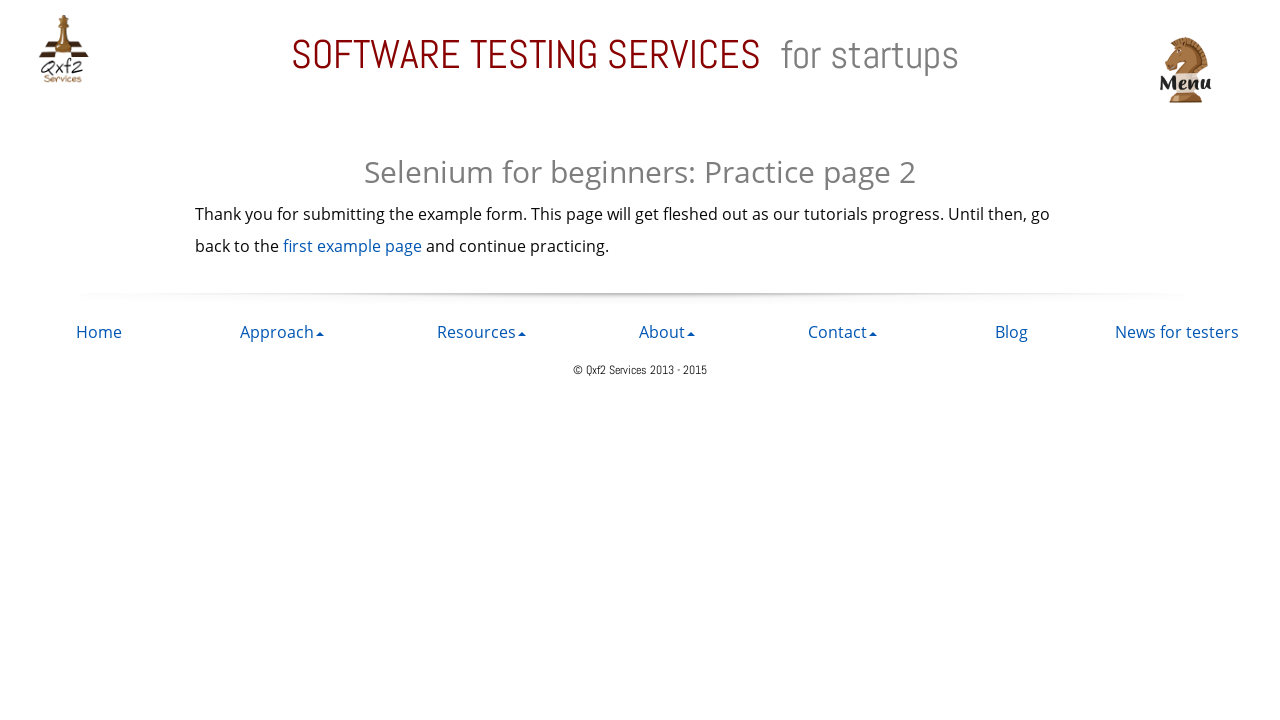

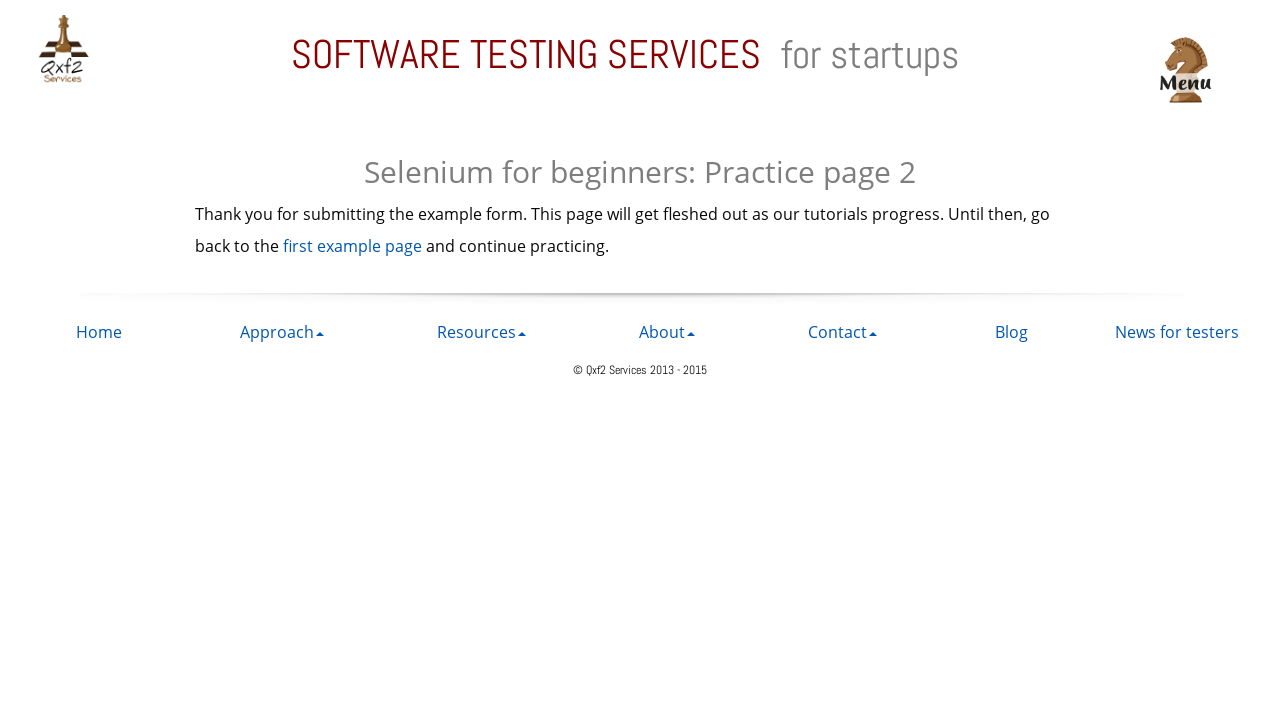